Automates creating a new paste on Pastebin by filling in title, description, selecting a category, optionally enabling "Burn After Read", and then verifying the created paste details

Starting URL: https://pastebin.com

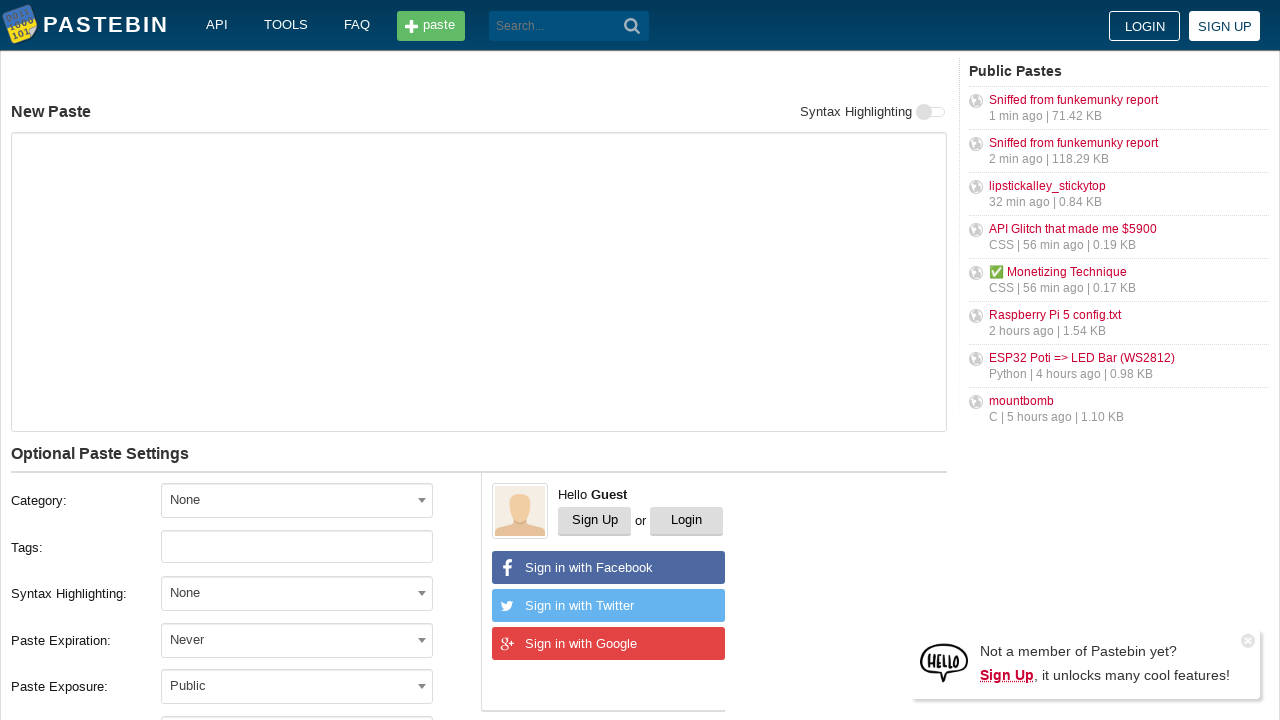

Filled paste title field with 'Test Paste Title' on #postform-name
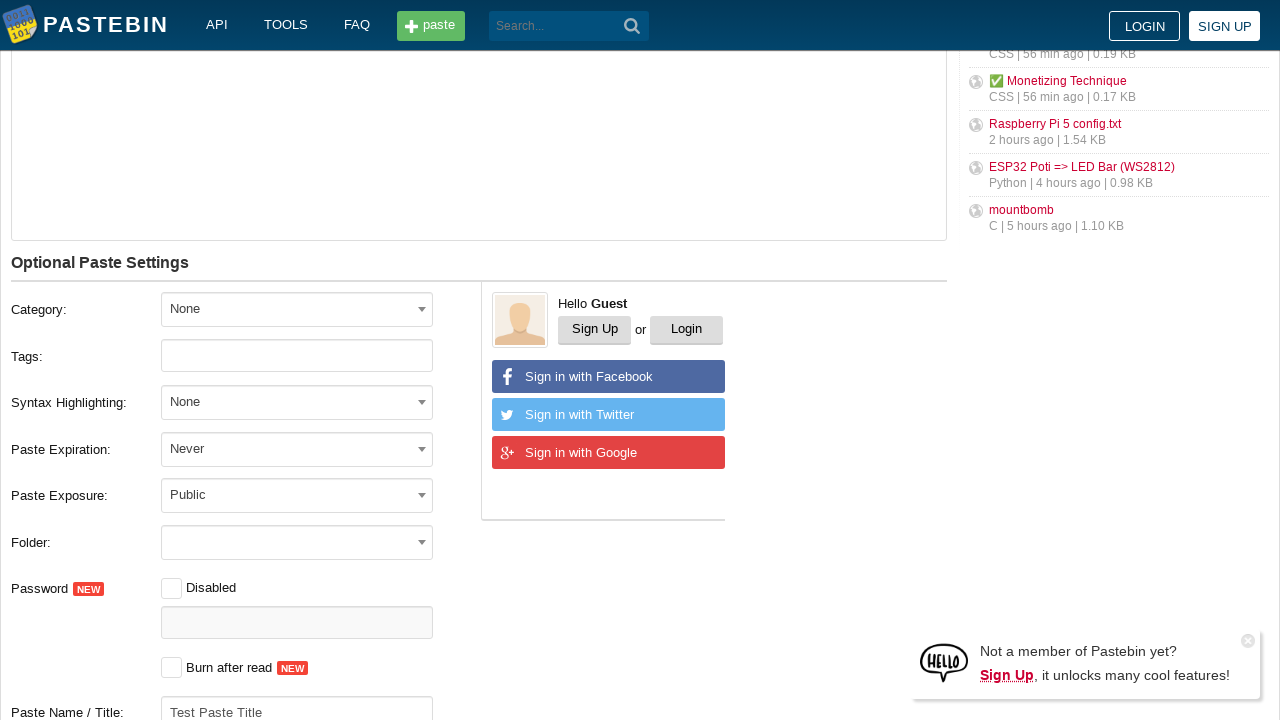

Filled paste content field with test text on #postform-text
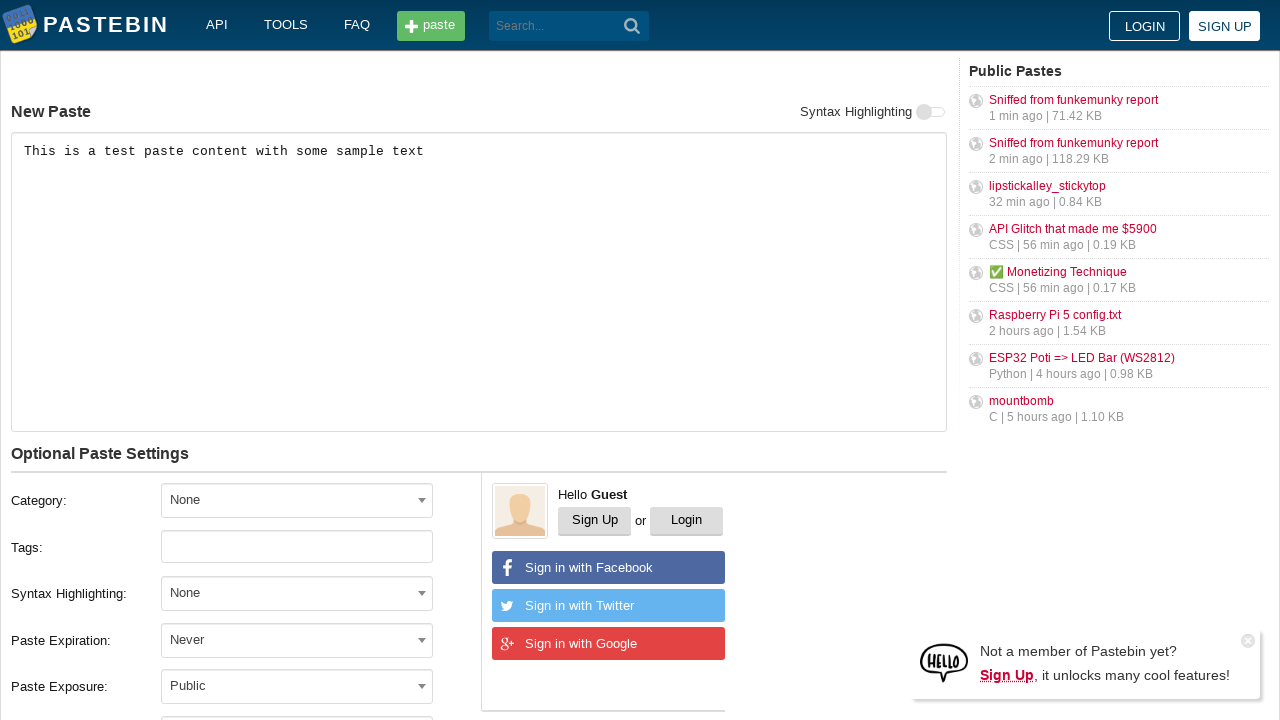

Clicked category dropdown to open options at (297, 500) on span.select2-selection--single
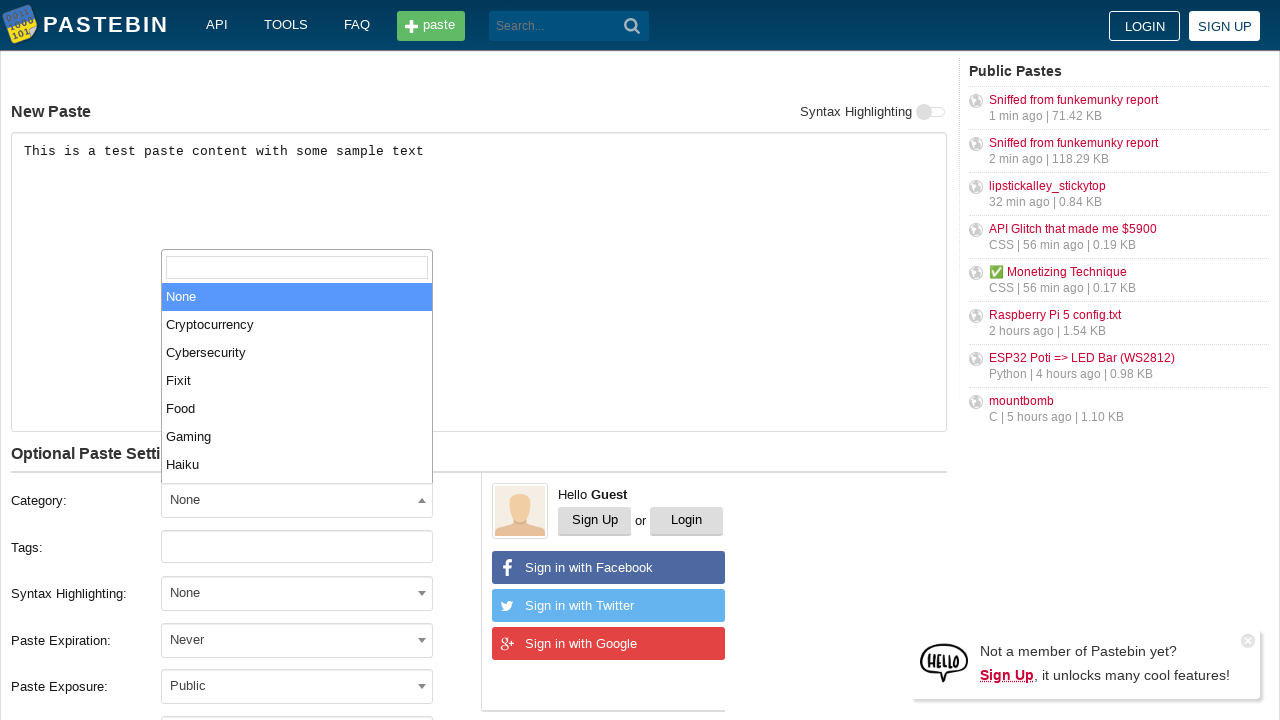

Category dropdown options loaded
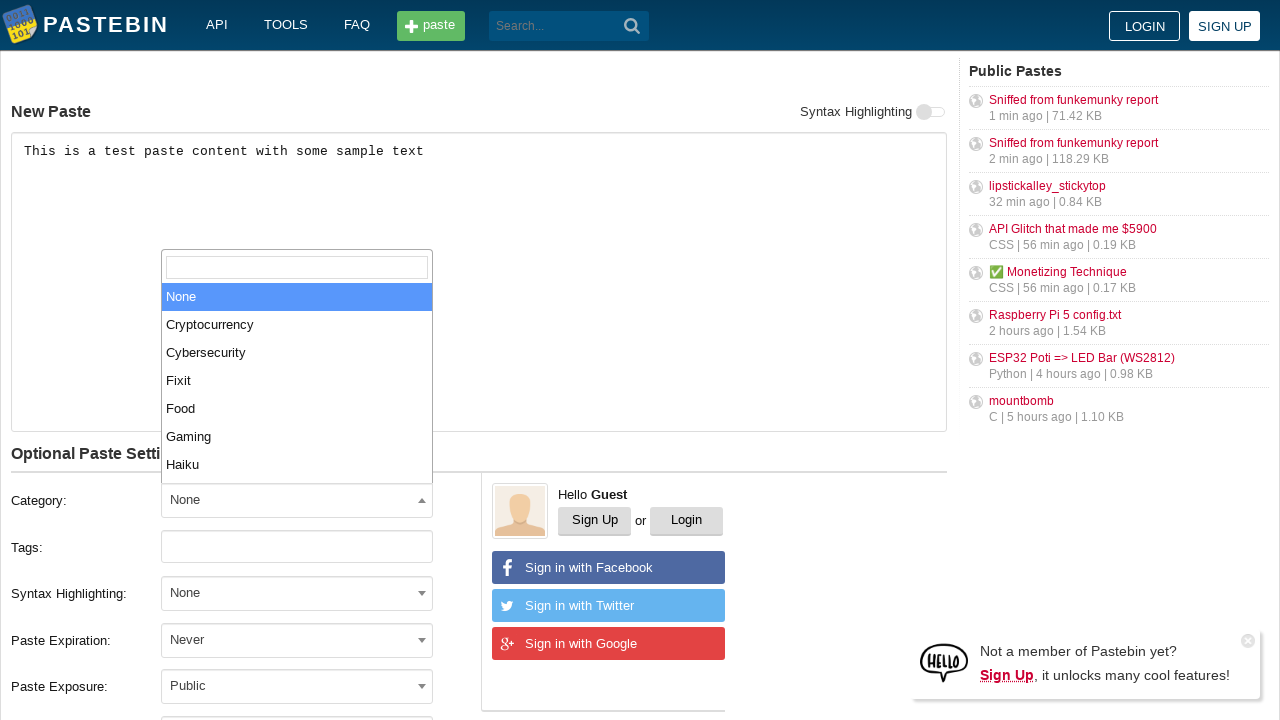

Selected first available category option at (297, 297) on .select2-results__options .select2-results__option:first-child
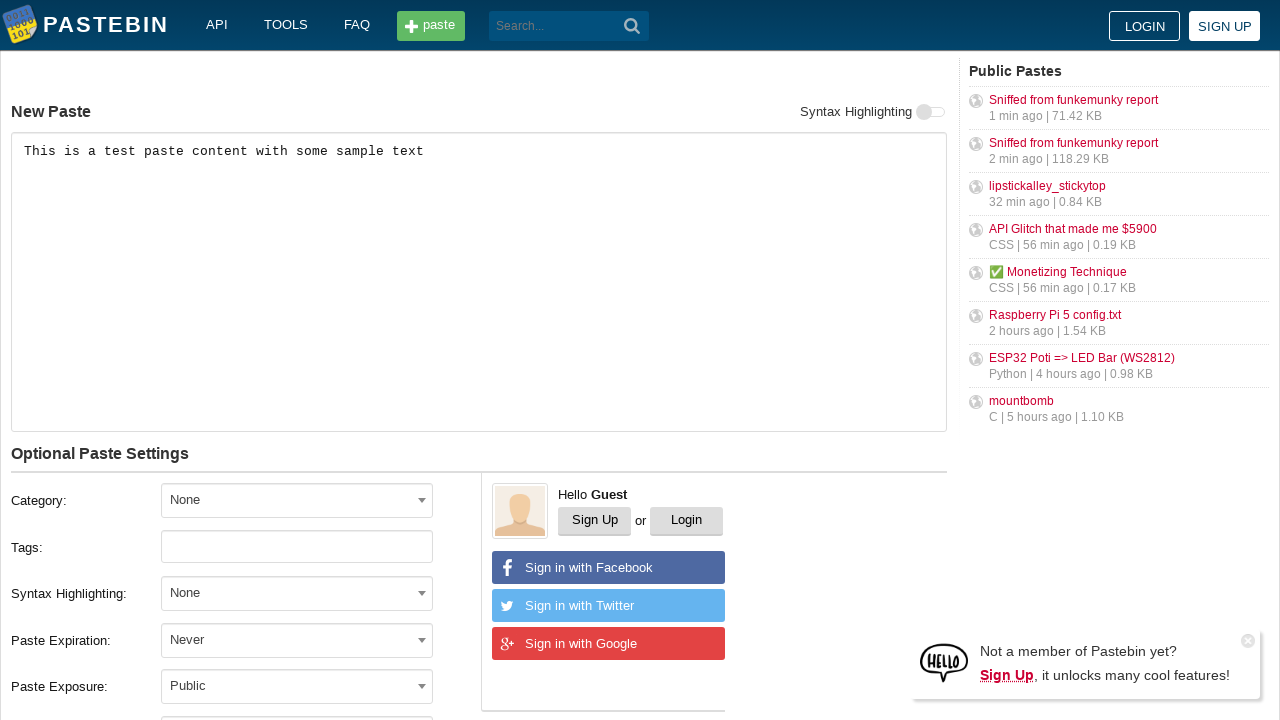

Scrolled to 'Burn after read' checkbox
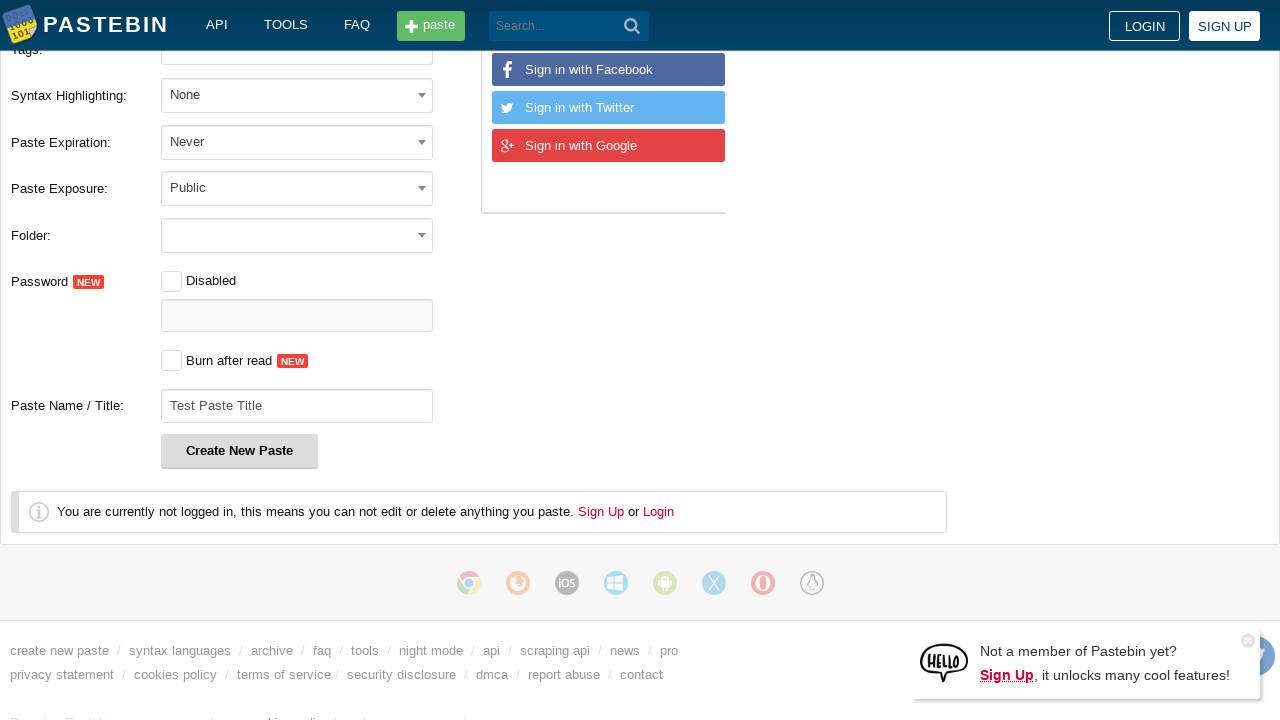

Enabled 'Burn after read' option at (172, 361) on label:has-text('Burn after read') >> span
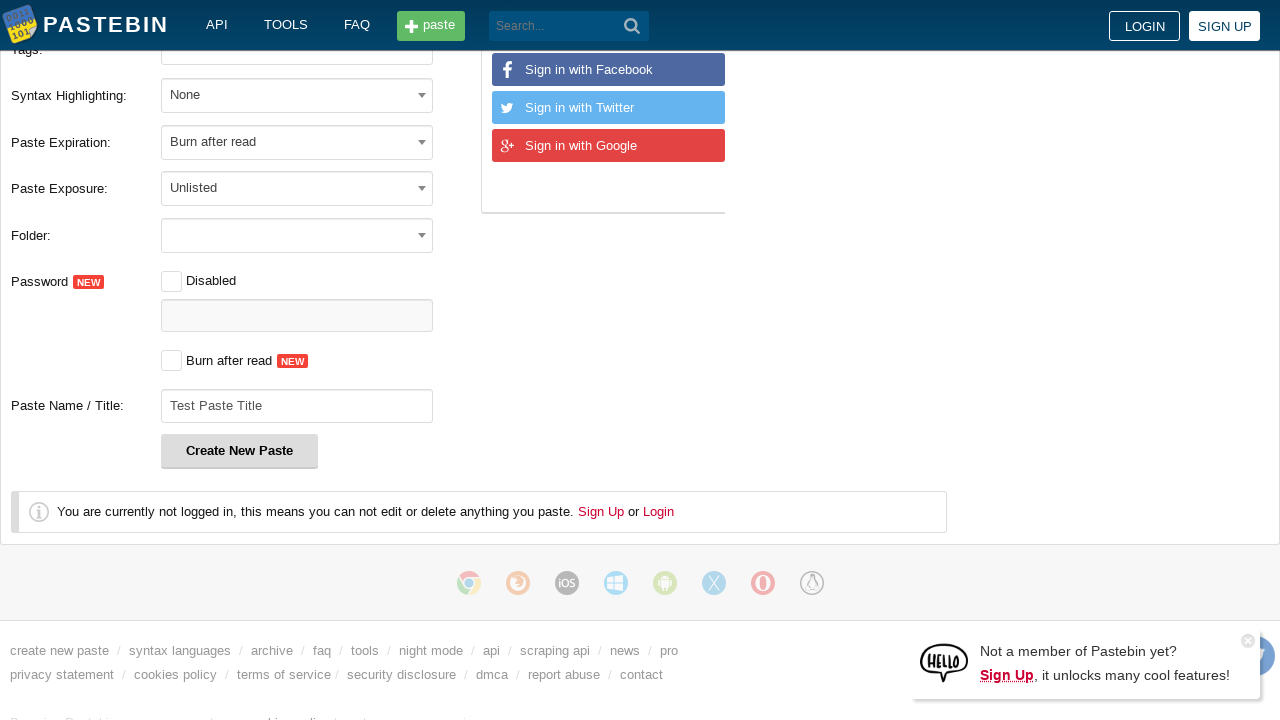

Clicked 'Create New Paste' button at (240, 451) on button:has-text('Create New Paste')
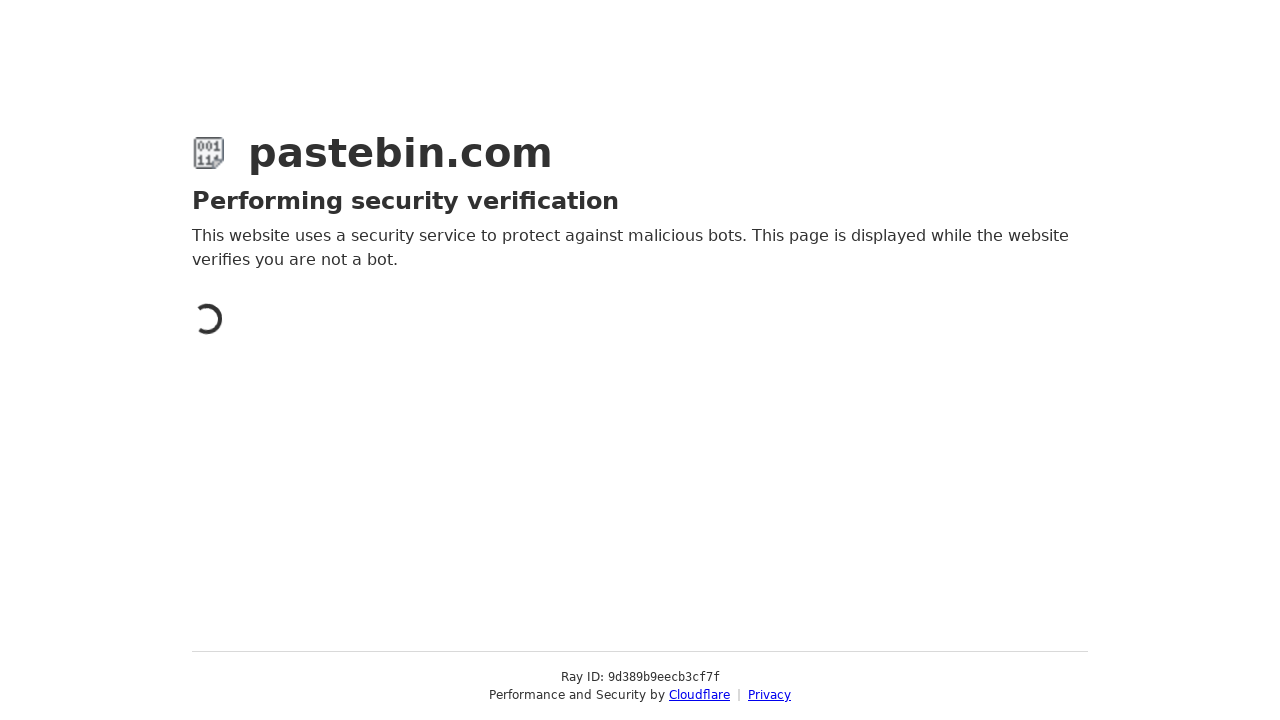

Waited for paste creation and page to fully load
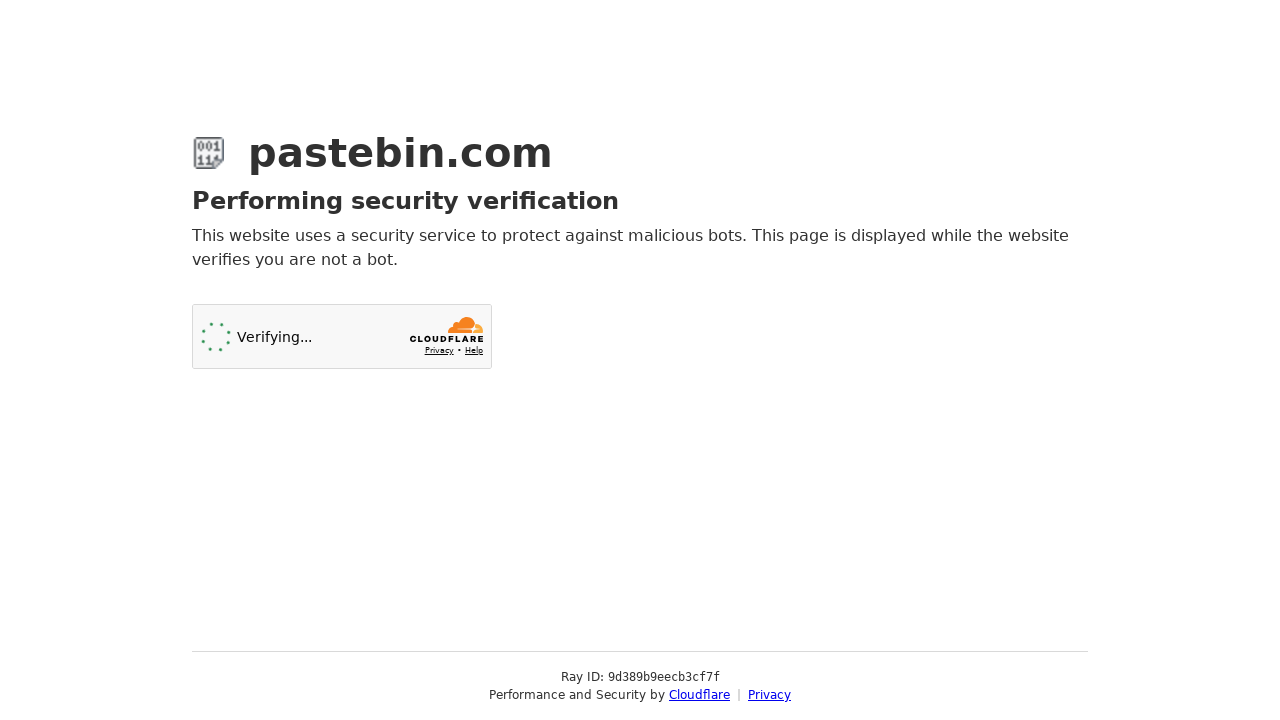

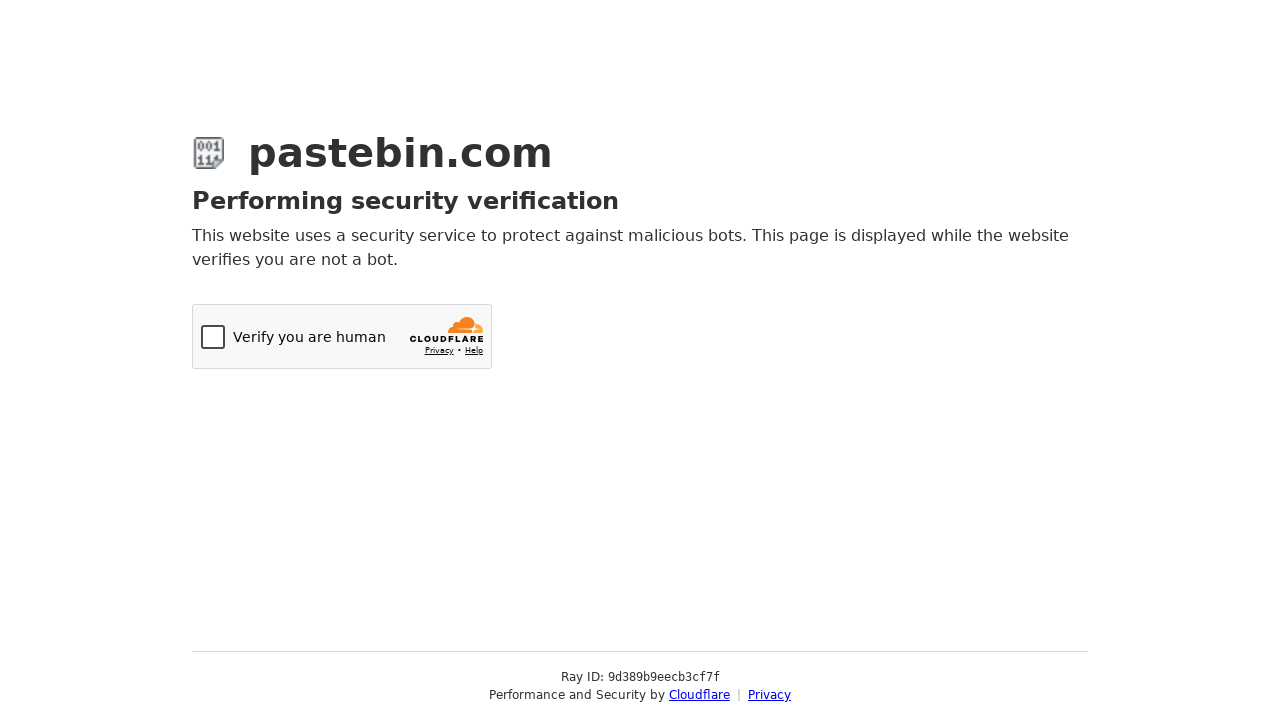